Tests API response links by clicking on various links that return different HTTP status codes

Starting URL: https://demoqa.com/

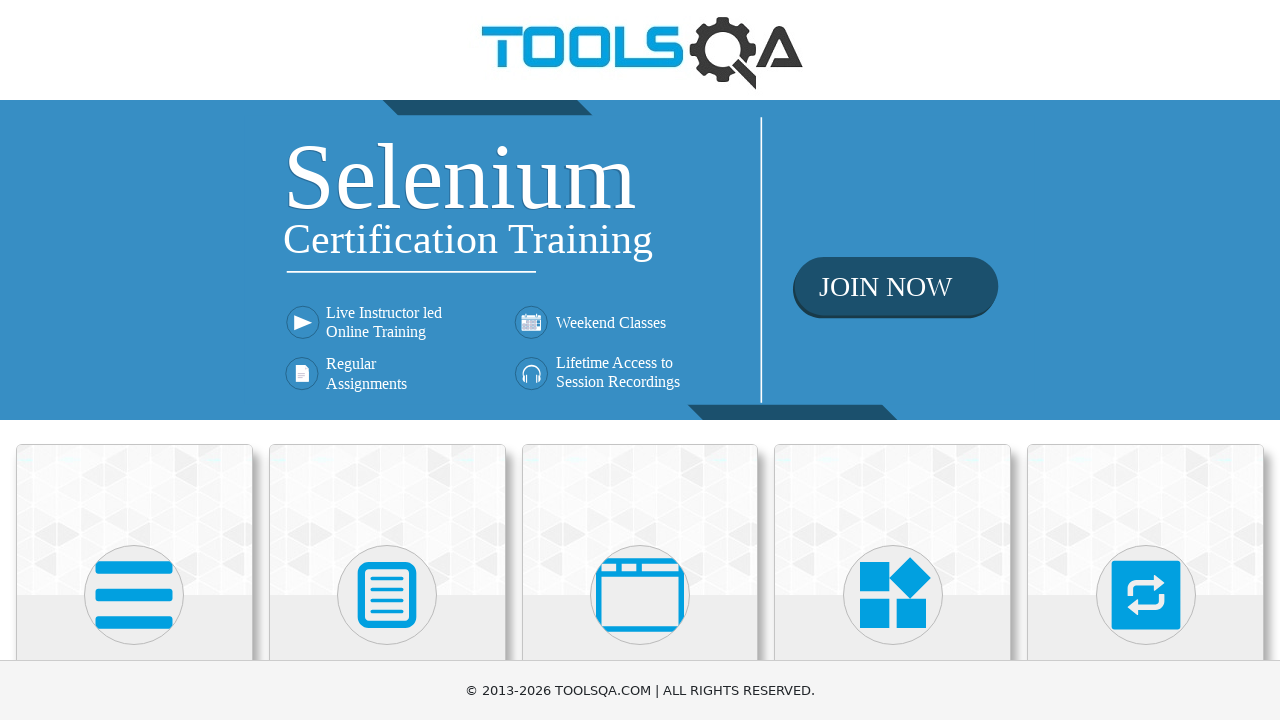

Clicked on Elements menu at (134, 360) on xpath=//h5[text()='Elements']
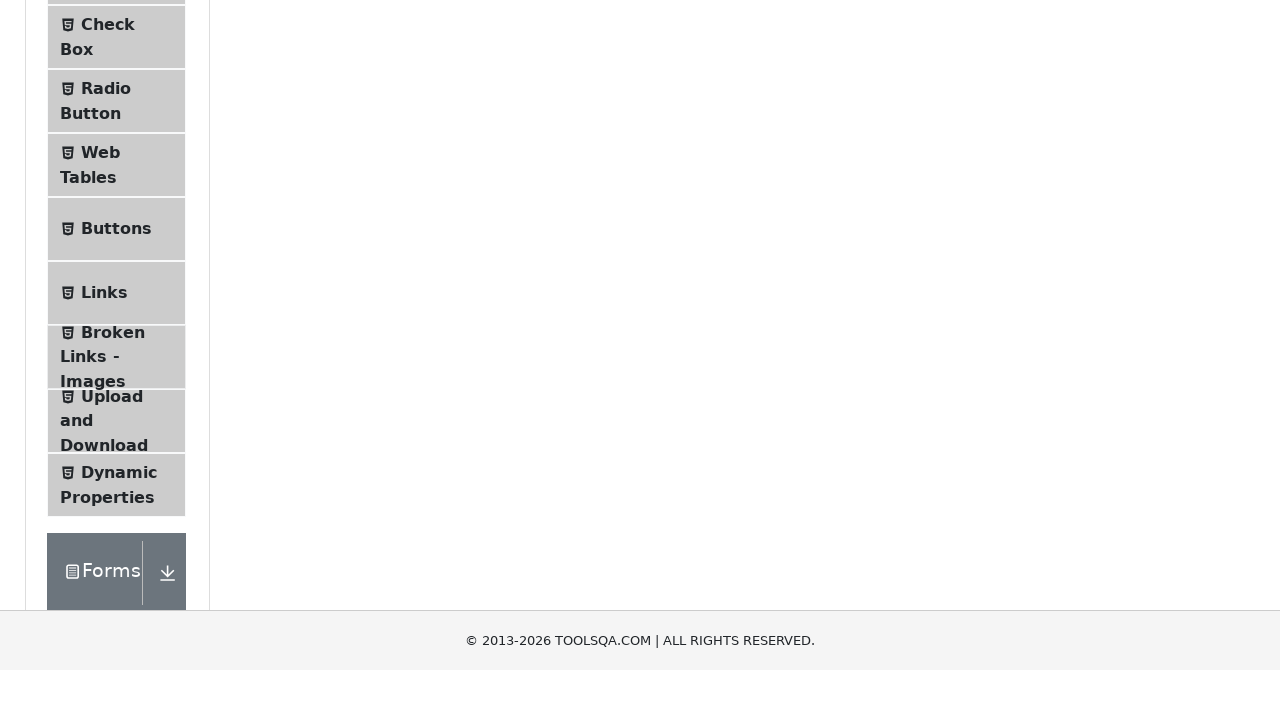

Clicked on Links submenu at (104, 581) on xpath=//span[text()='Links']
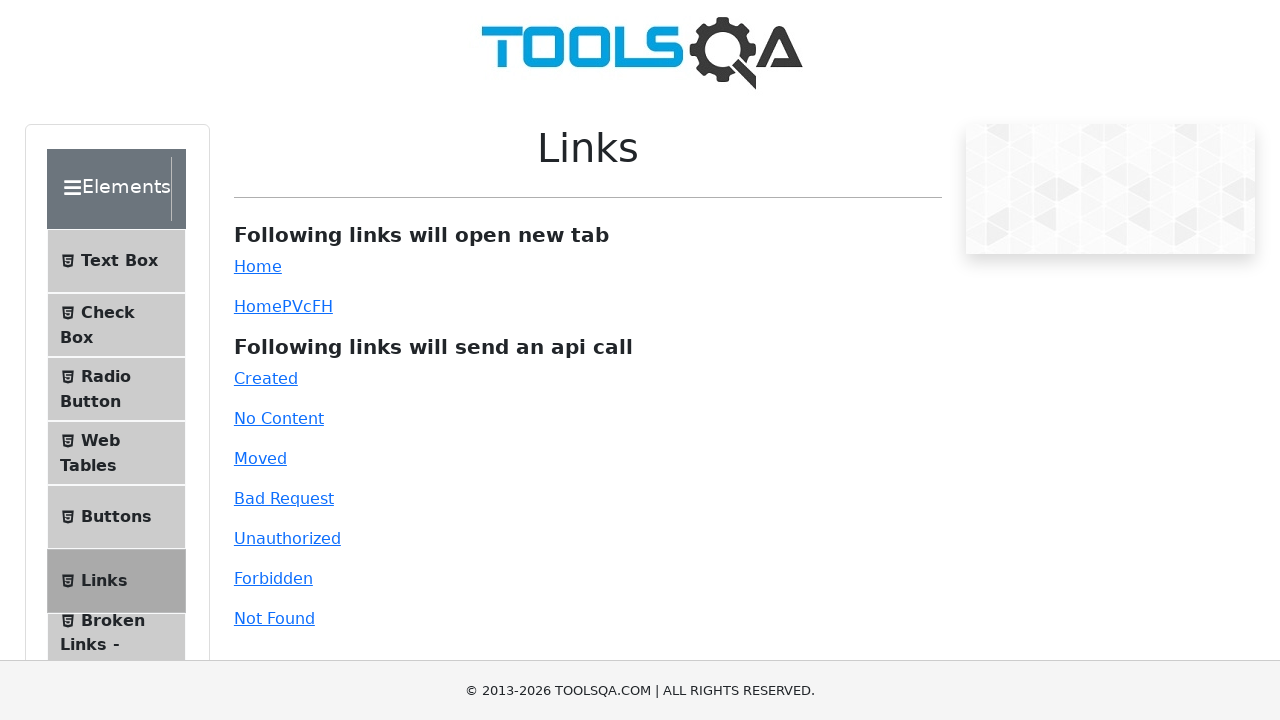

Scrolled down to view API links
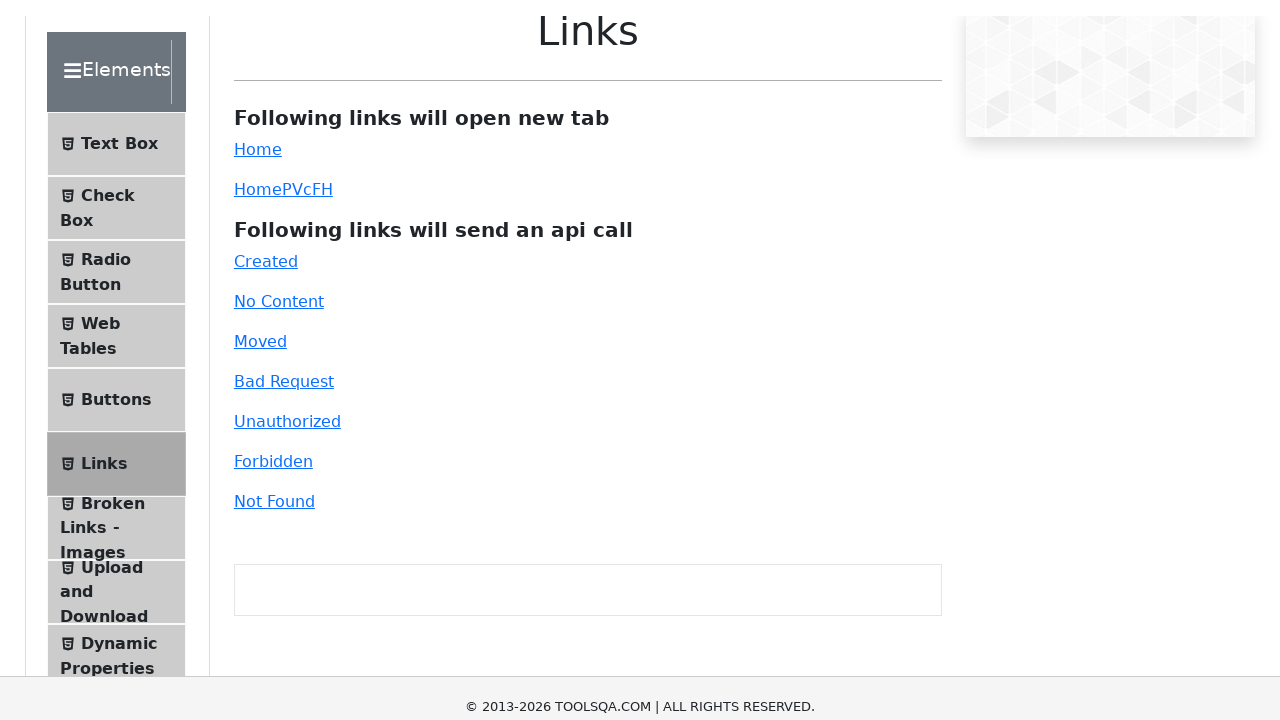

Clicked Created link (HTTP 201) at (266, 360) on #created
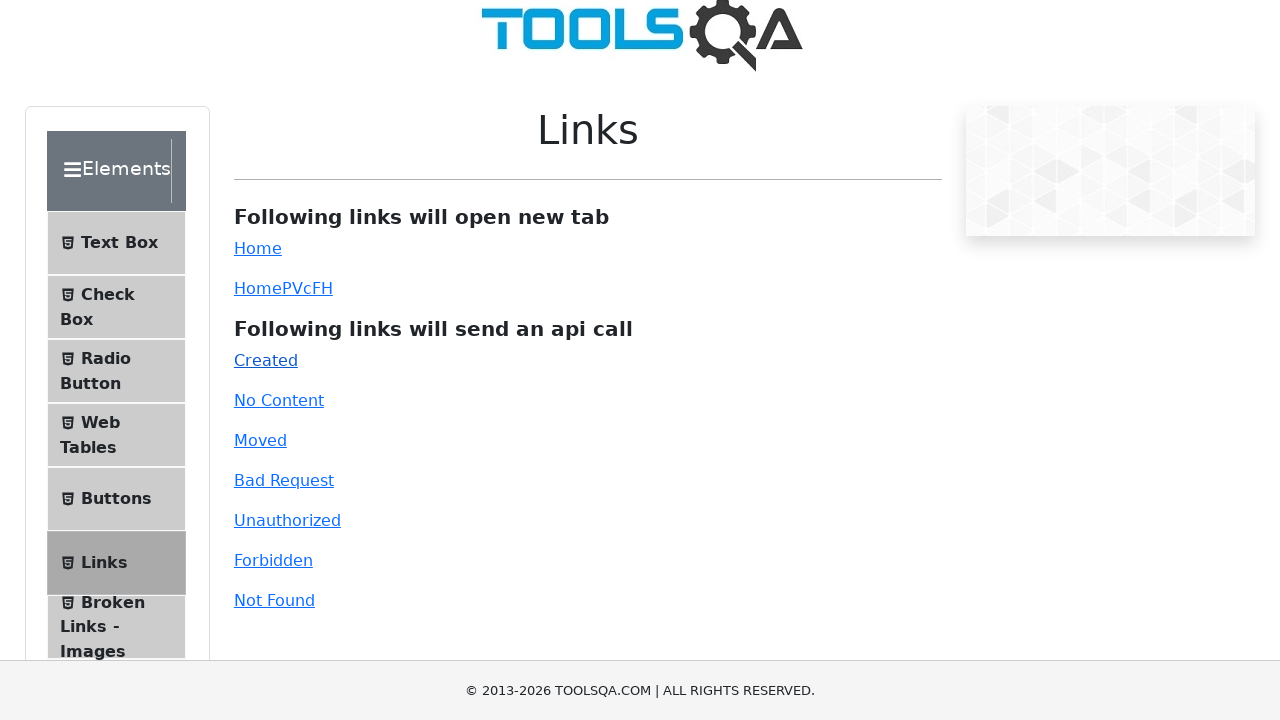

Waited 1000ms after clicking Created link
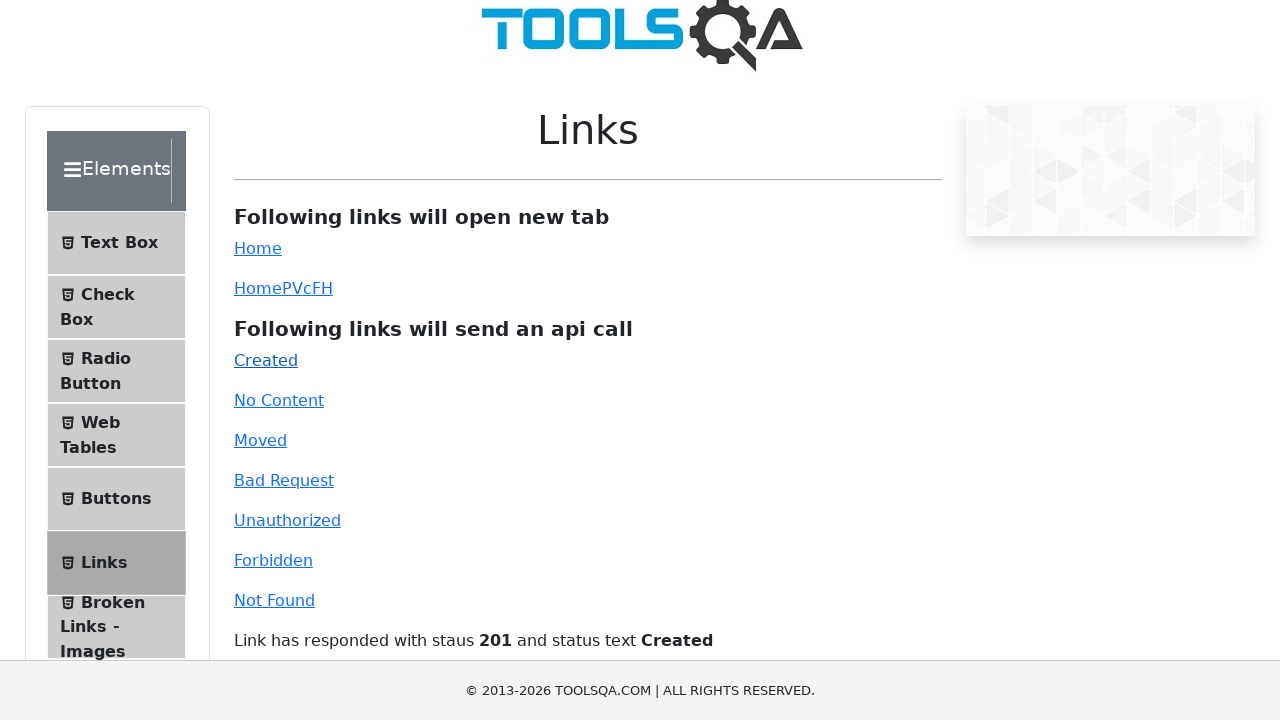

Clicked No Content link (HTTP 204) at (279, 400) on #no-content
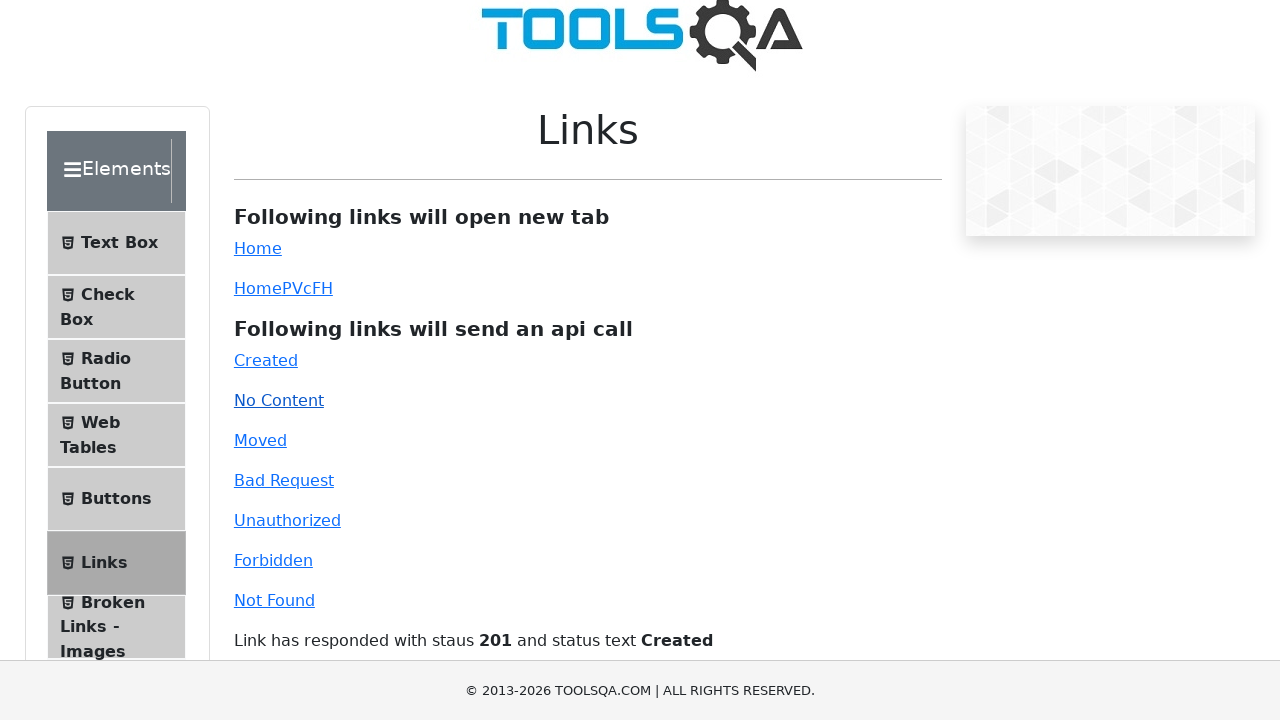

Waited 1000ms after clicking No Content link
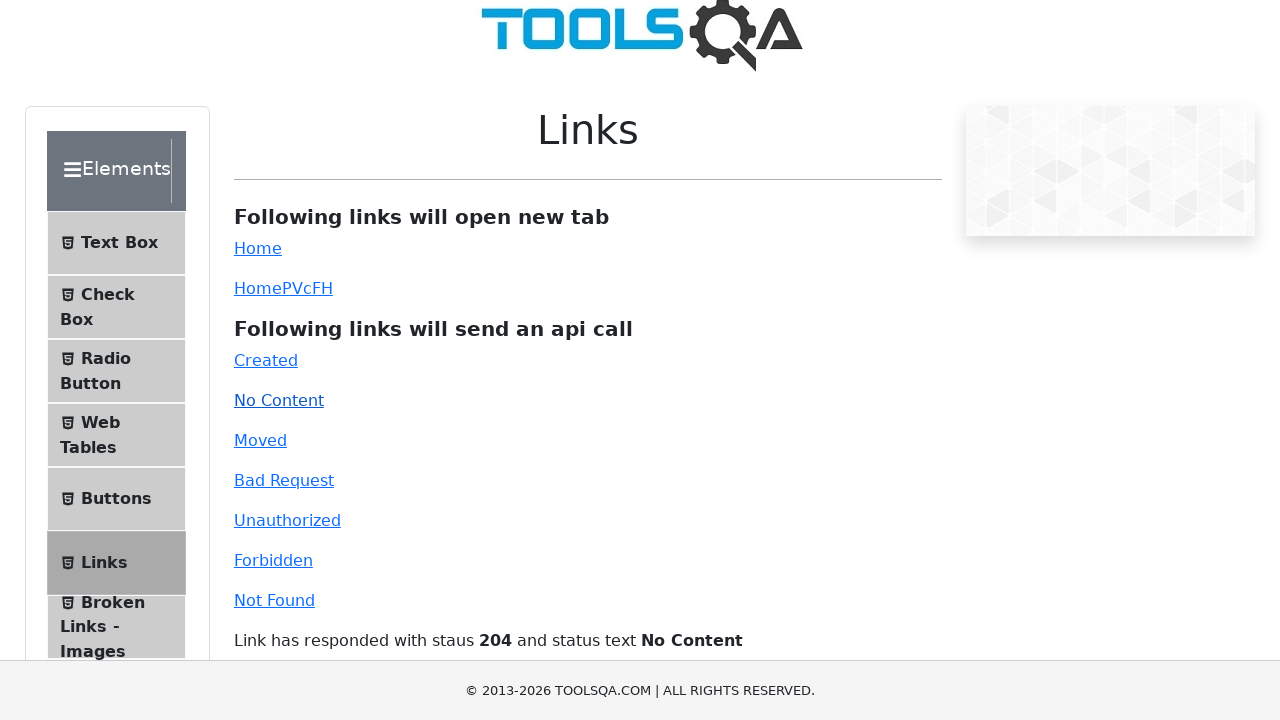

Clicked Moved link (HTTP 301) at (260, 440) on #moved
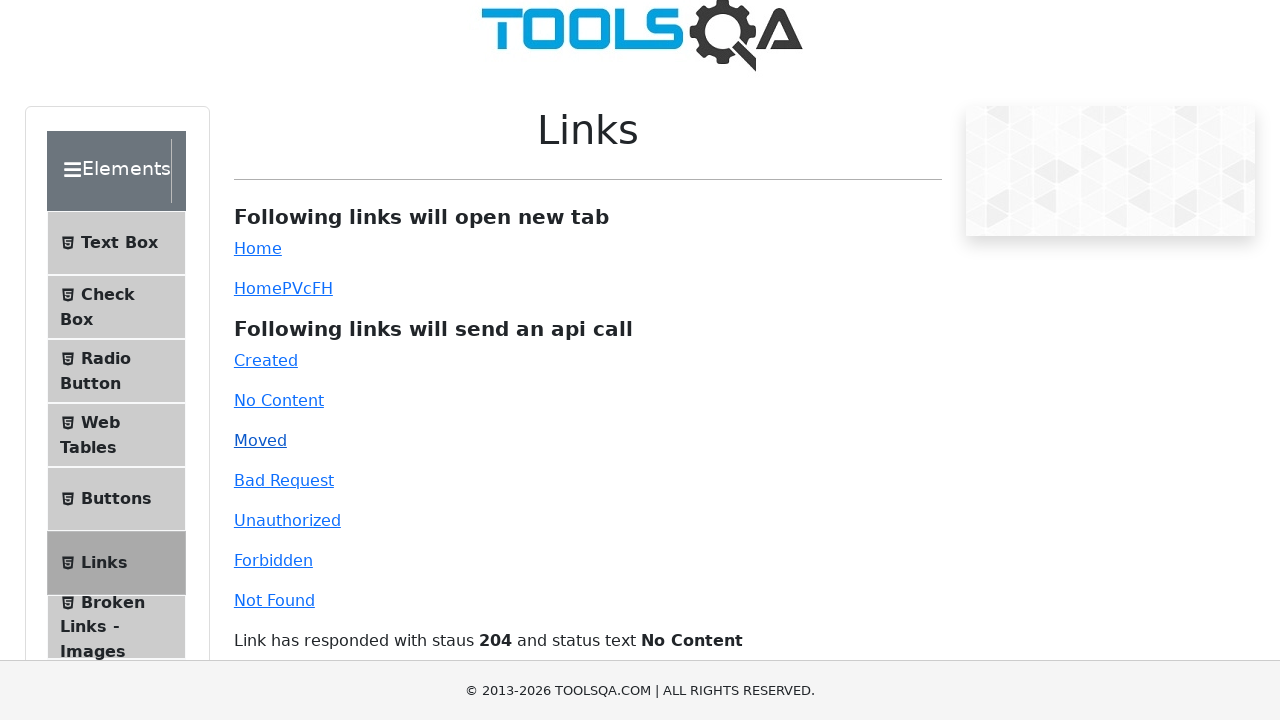

Waited 1000ms after clicking Moved link
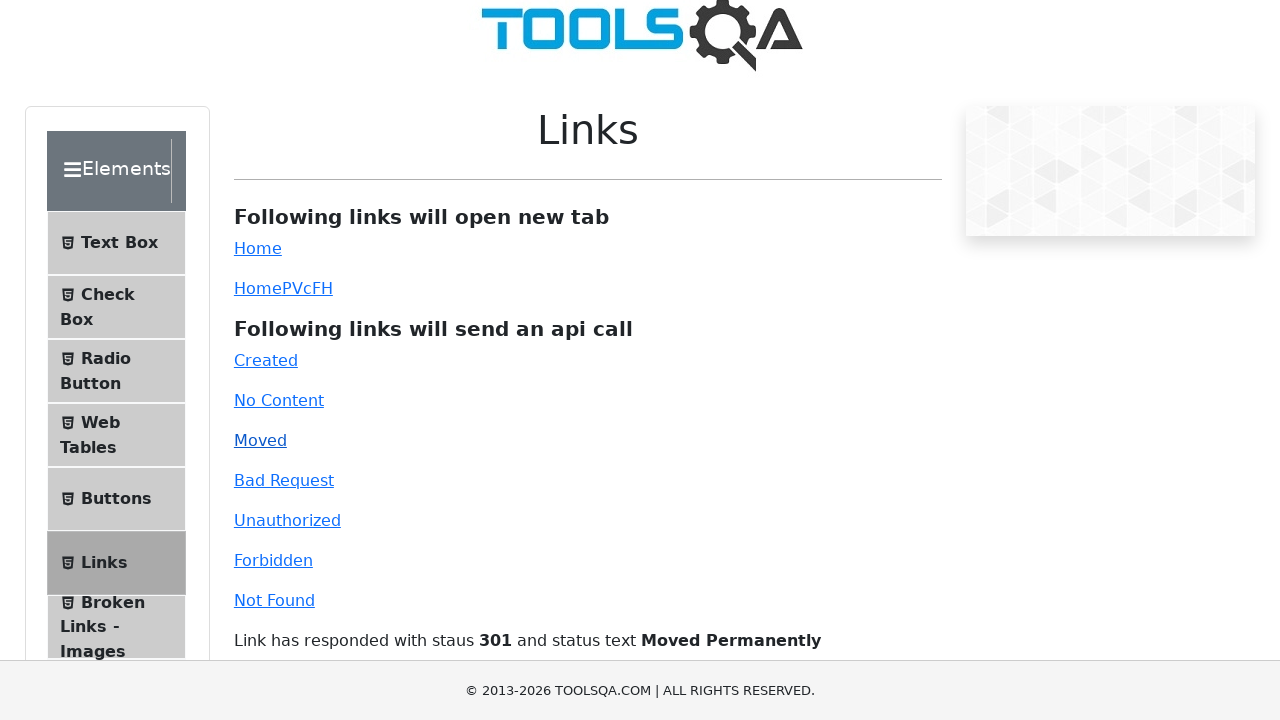

Clicked Bad Request link (HTTP 400) at (284, 480) on #bad-request
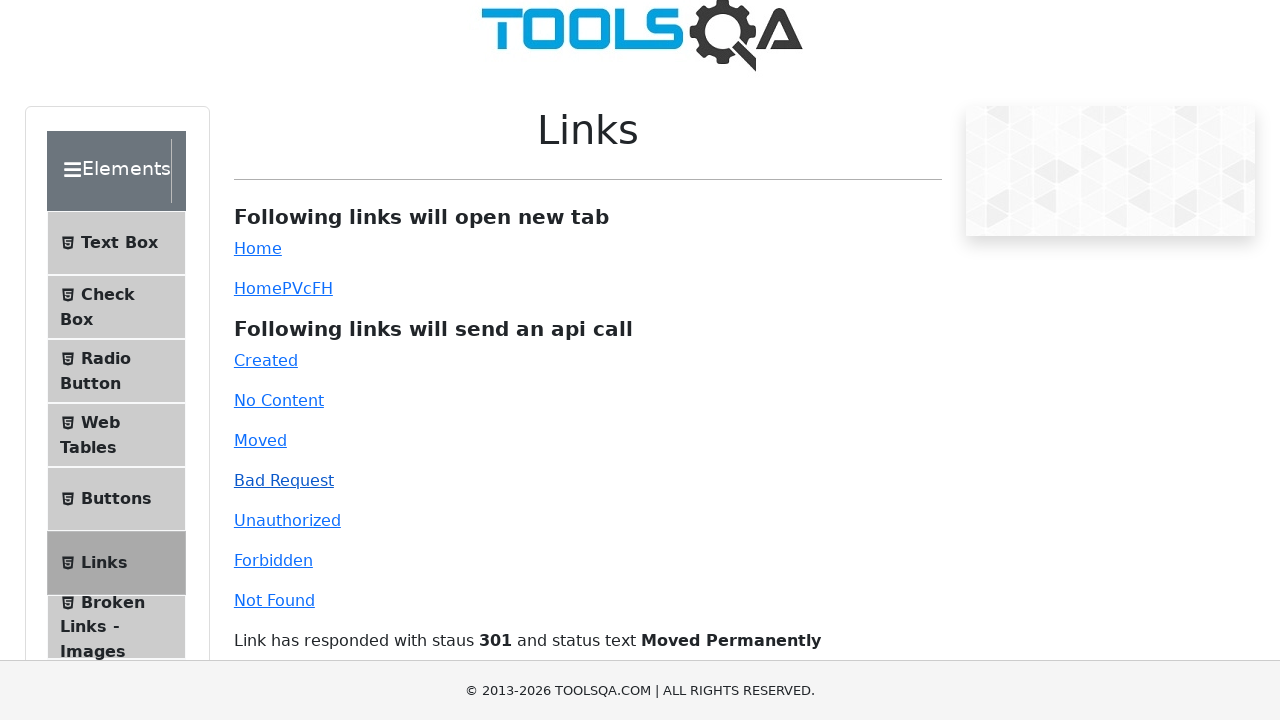

Waited 1000ms after clicking Bad Request link
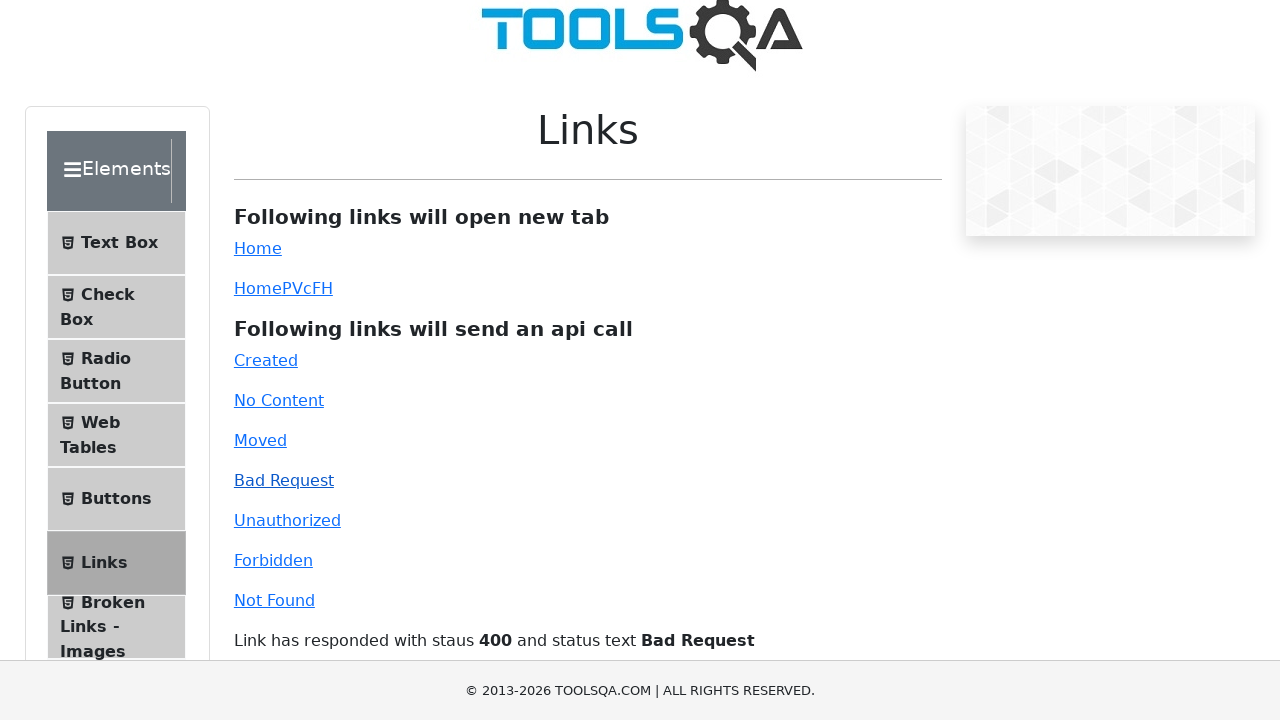

Clicked Unauthorized link (HTTP 401) at (287, 520) on #unauthorized
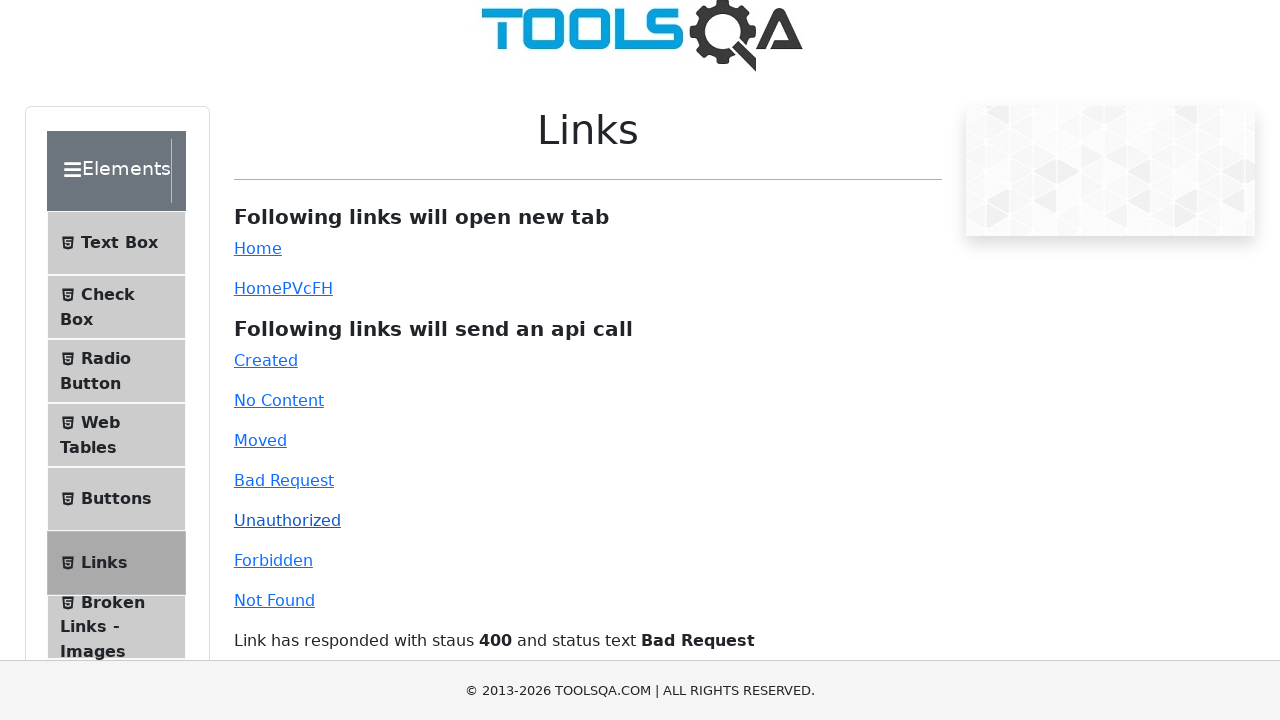

Waited 1000ms after clicking Unauthorized link
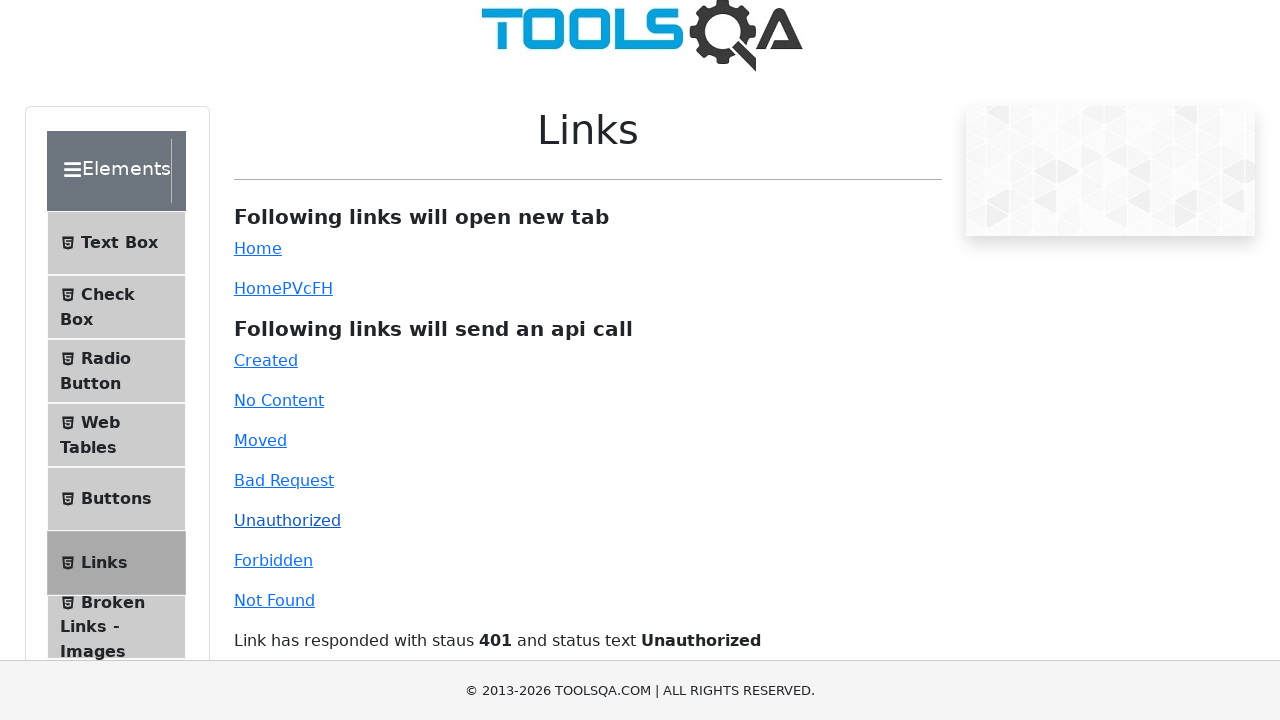

Clicked Forbidden link (HTTP 403) at (273, 560) on #forbidden
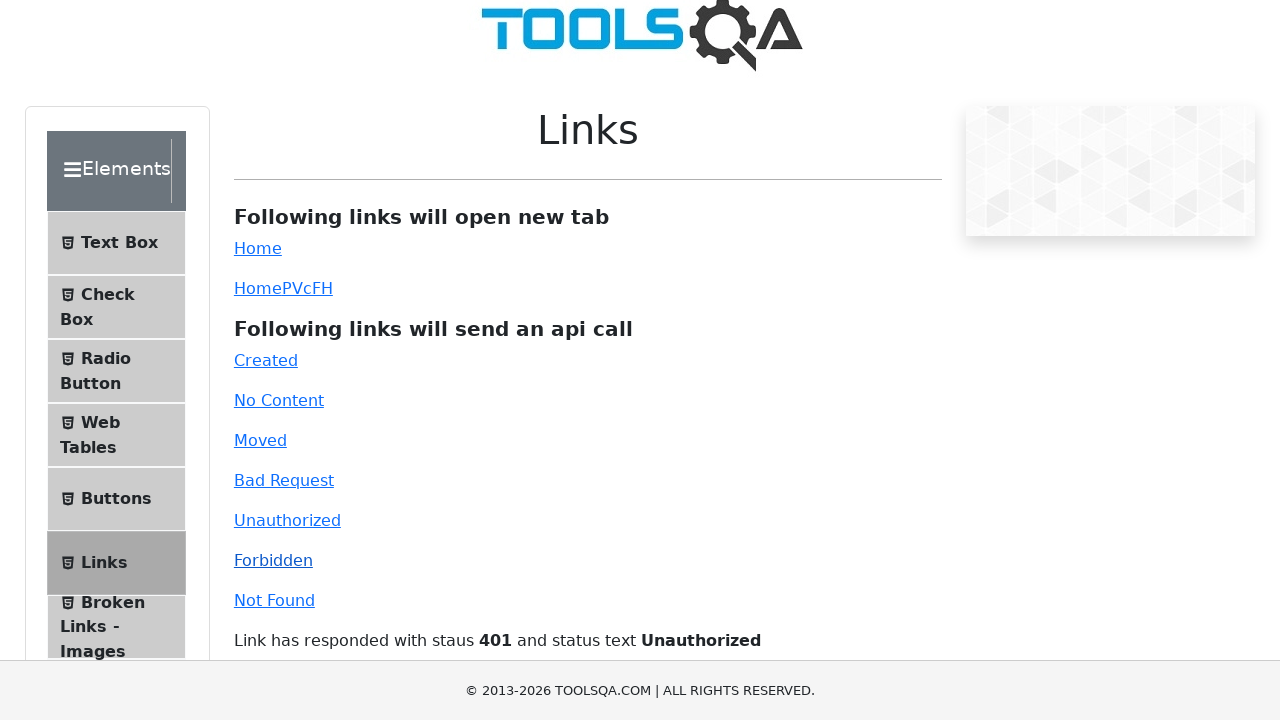

Waited 1000ms after clicking Forbidden link
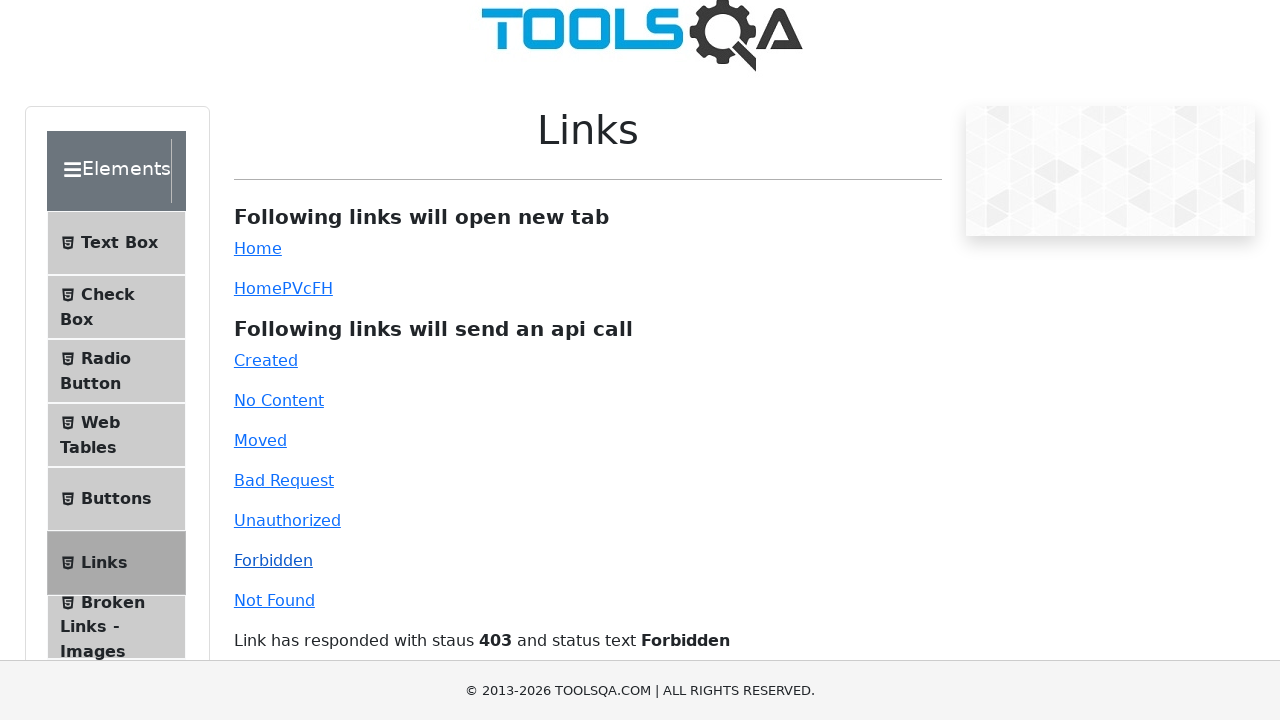

Clicked Invalid URL link (HTTP 404) at (274, 600) on #invalid-url
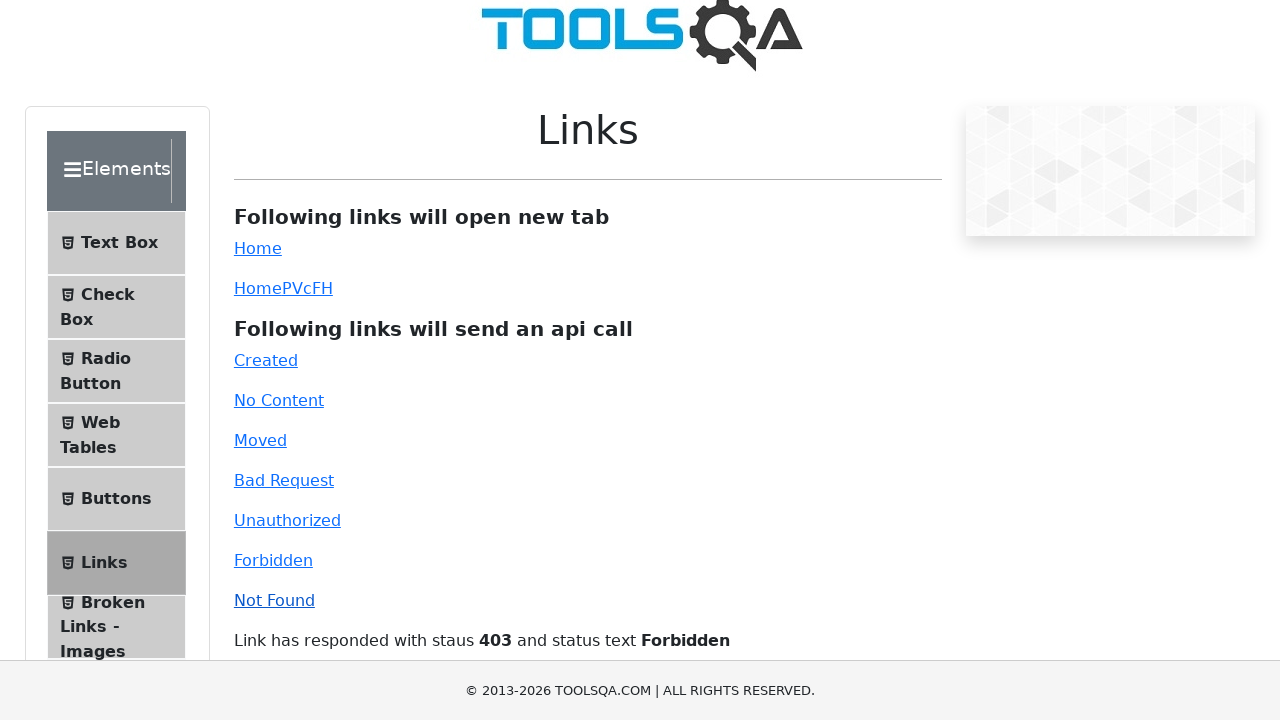

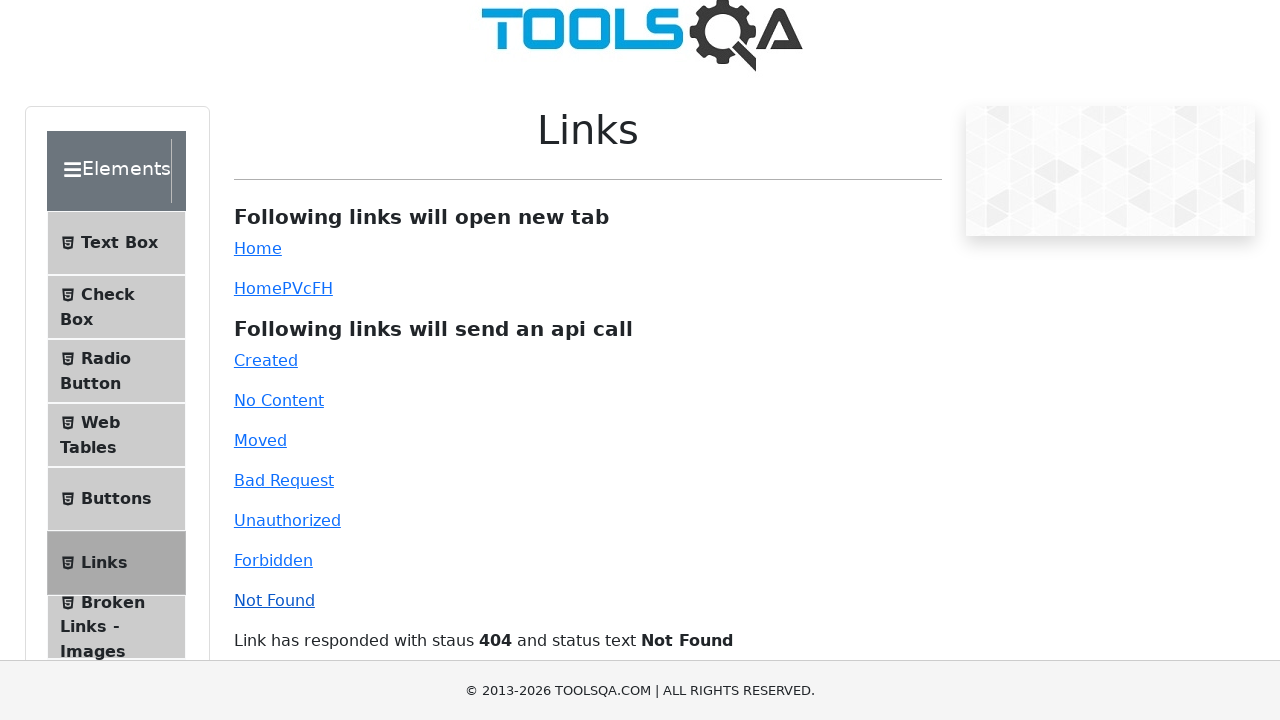